Tests the main page sign-up CTA by entering an email address and clicking the submit button

Starting URL: https://amzscout.net/cn/

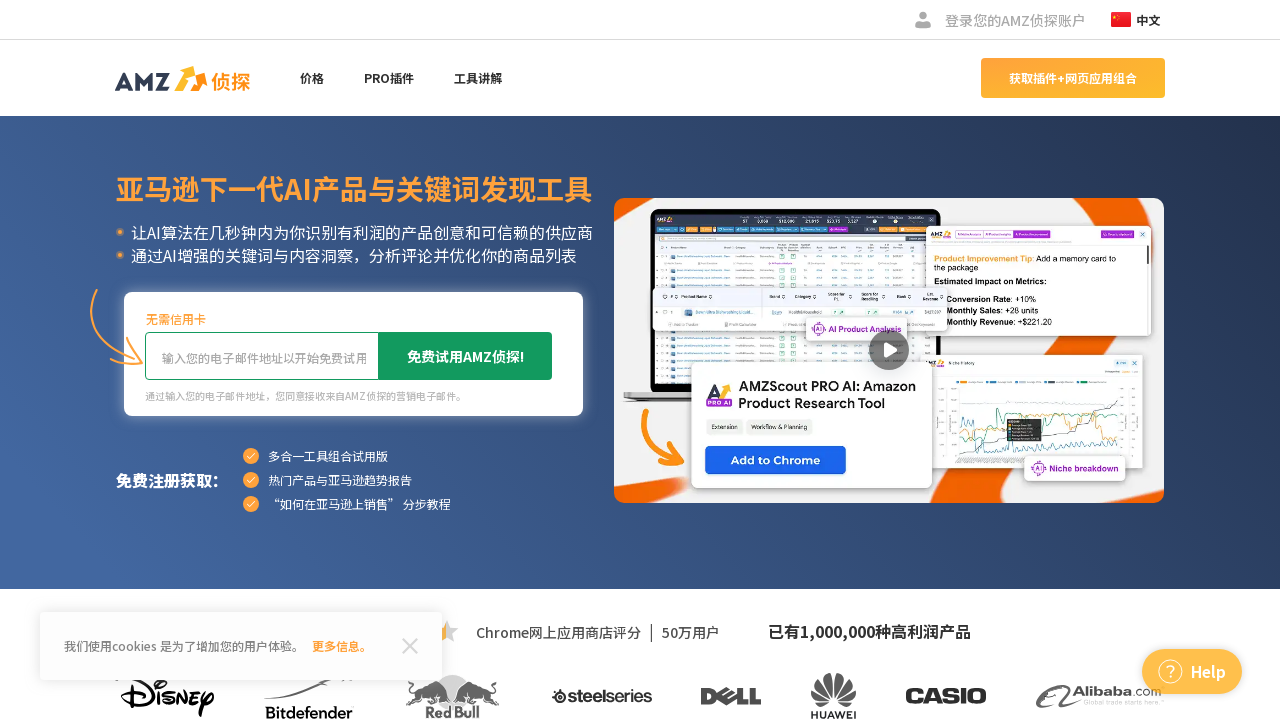

Filled email input with test2024user@amzscout.net on (//input[@type='email'])[1]
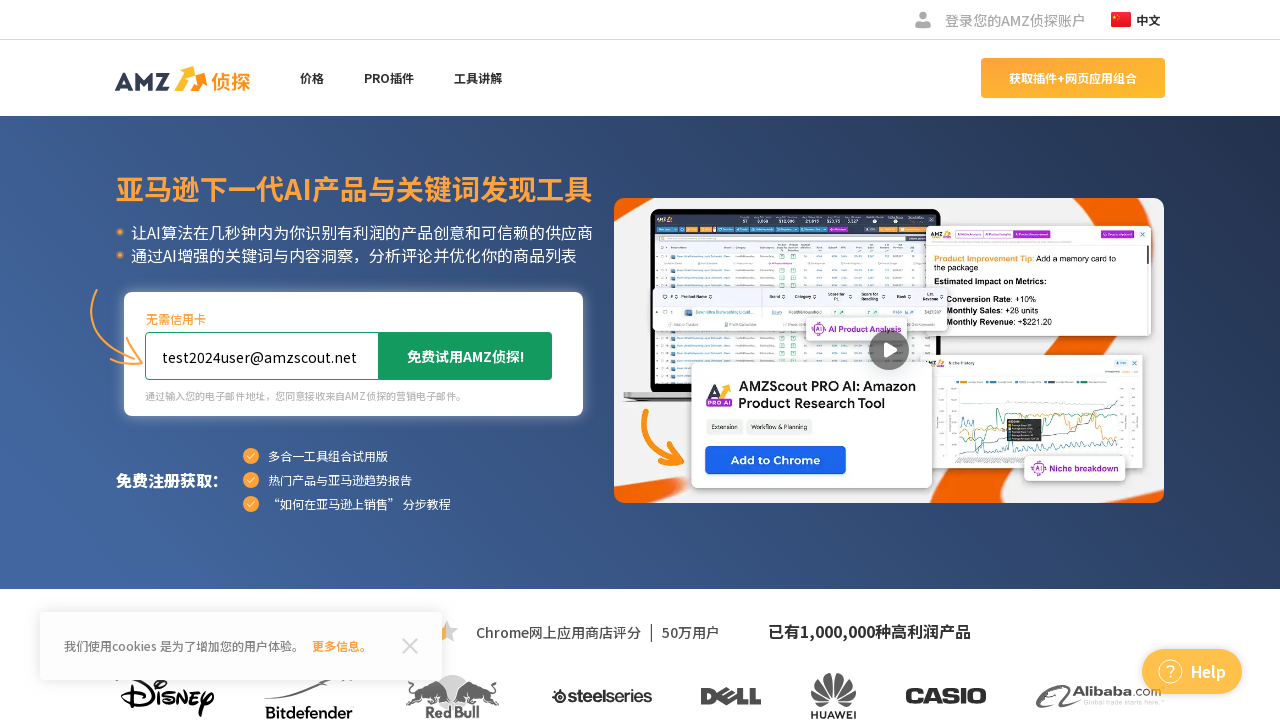

Clicked sign-up submit button at (466, 356) on (//button[@type='button'])[1]
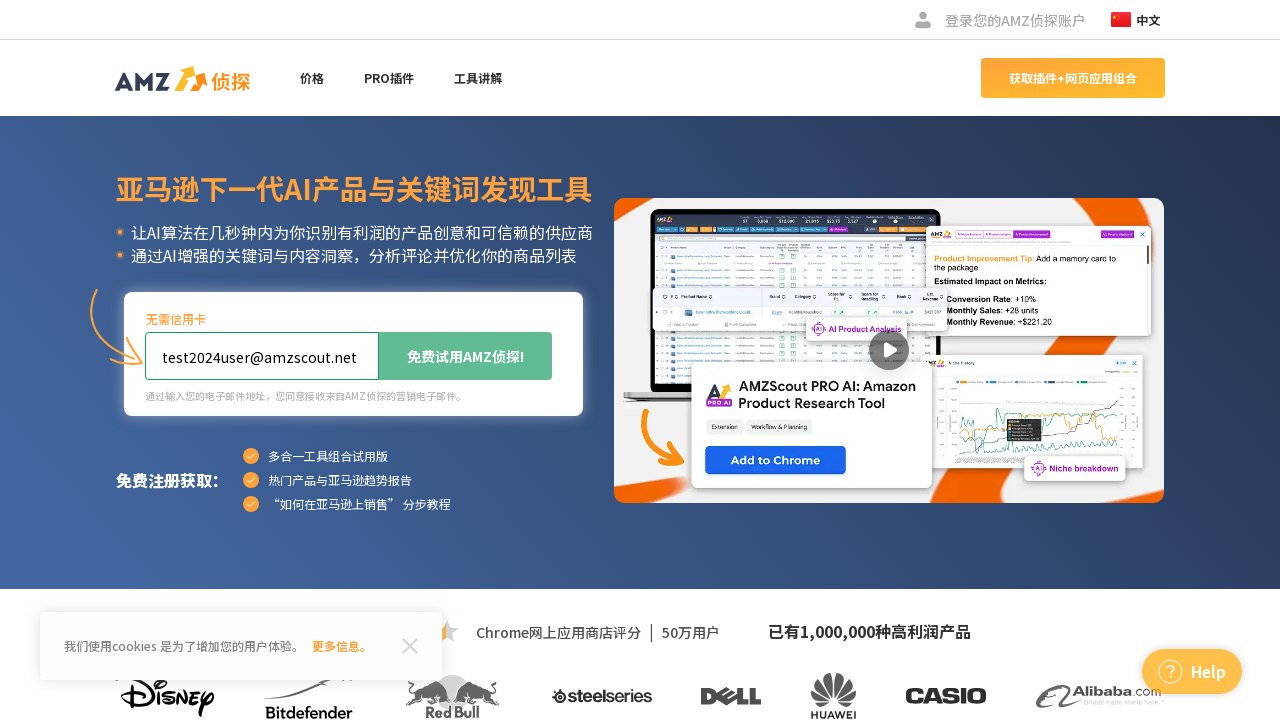

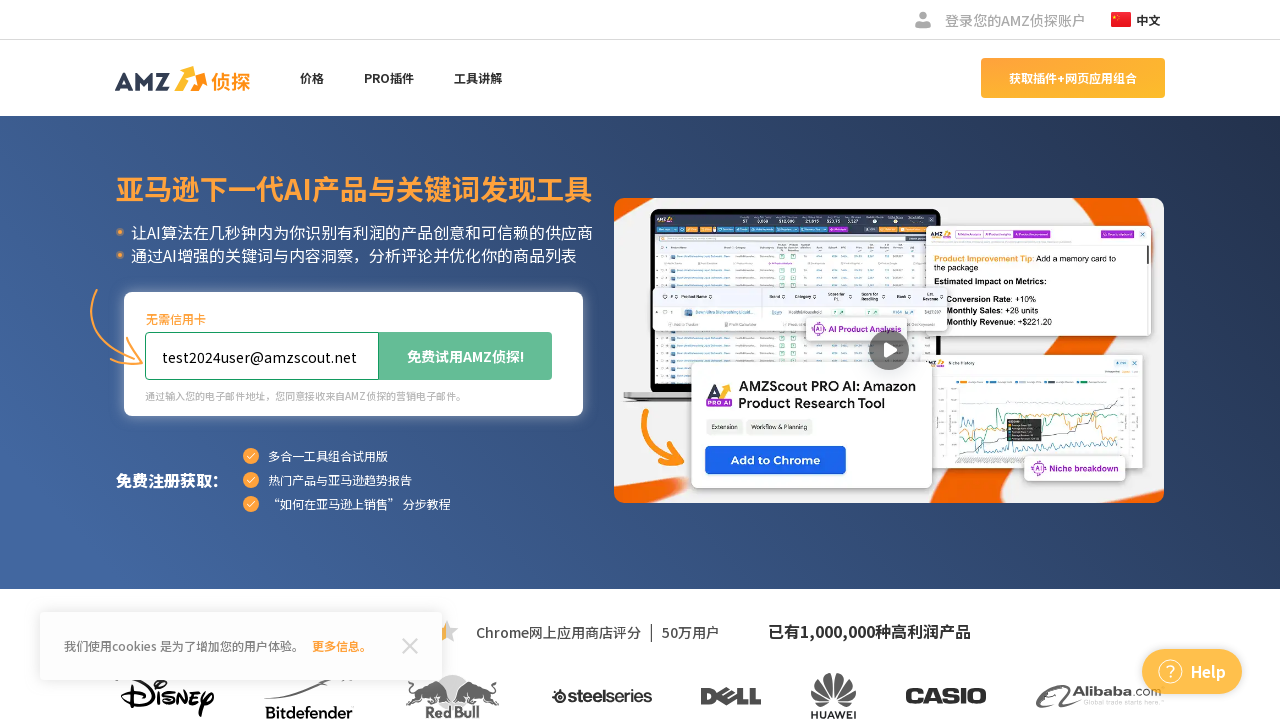